Tests clicking an alert button and accepting the browser alert dialog

Starting URL: http://formy-project.herokuapp.com/switch-window

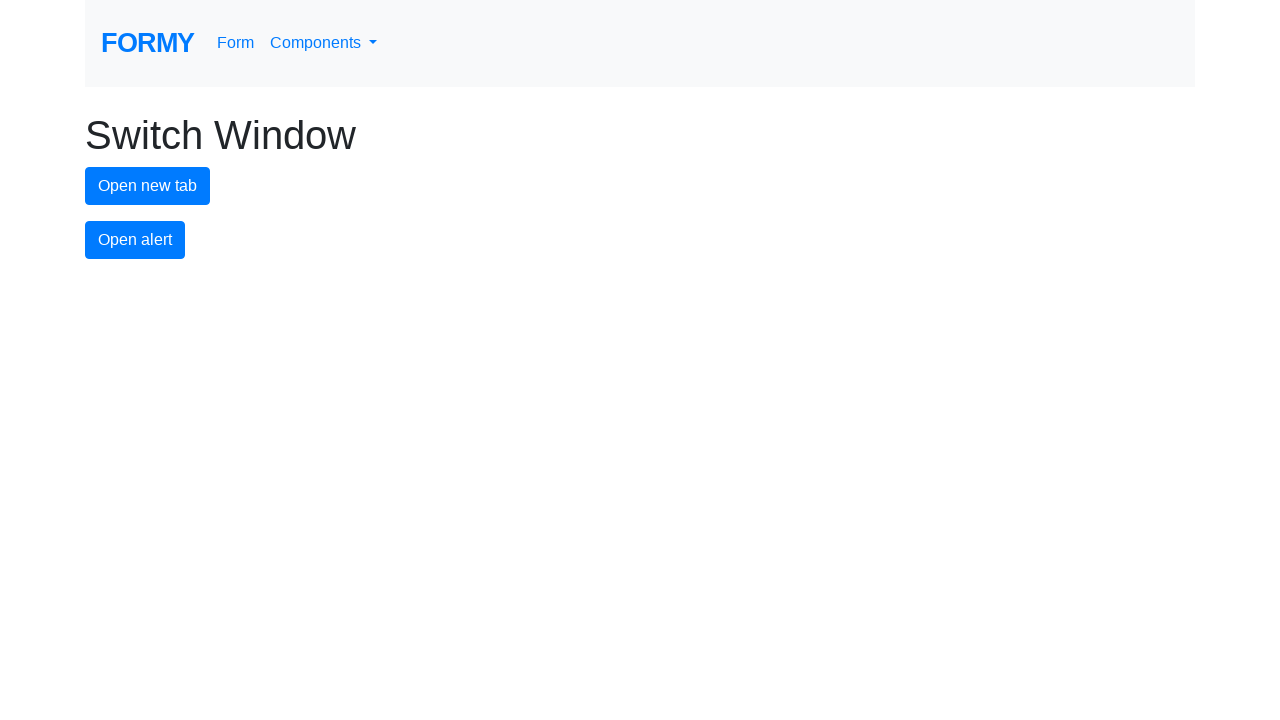

Set up dialog handler to automatically accept alerts
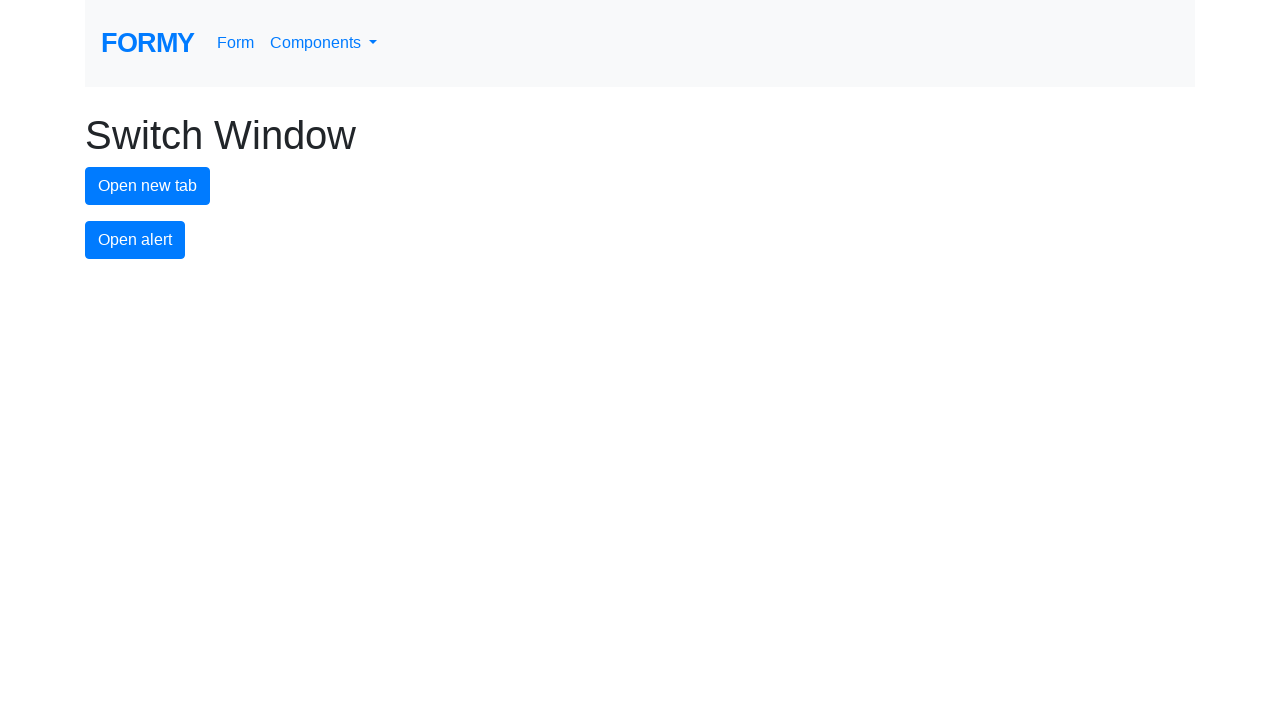

Clicked the alert button at (135, 240) on #alert-button
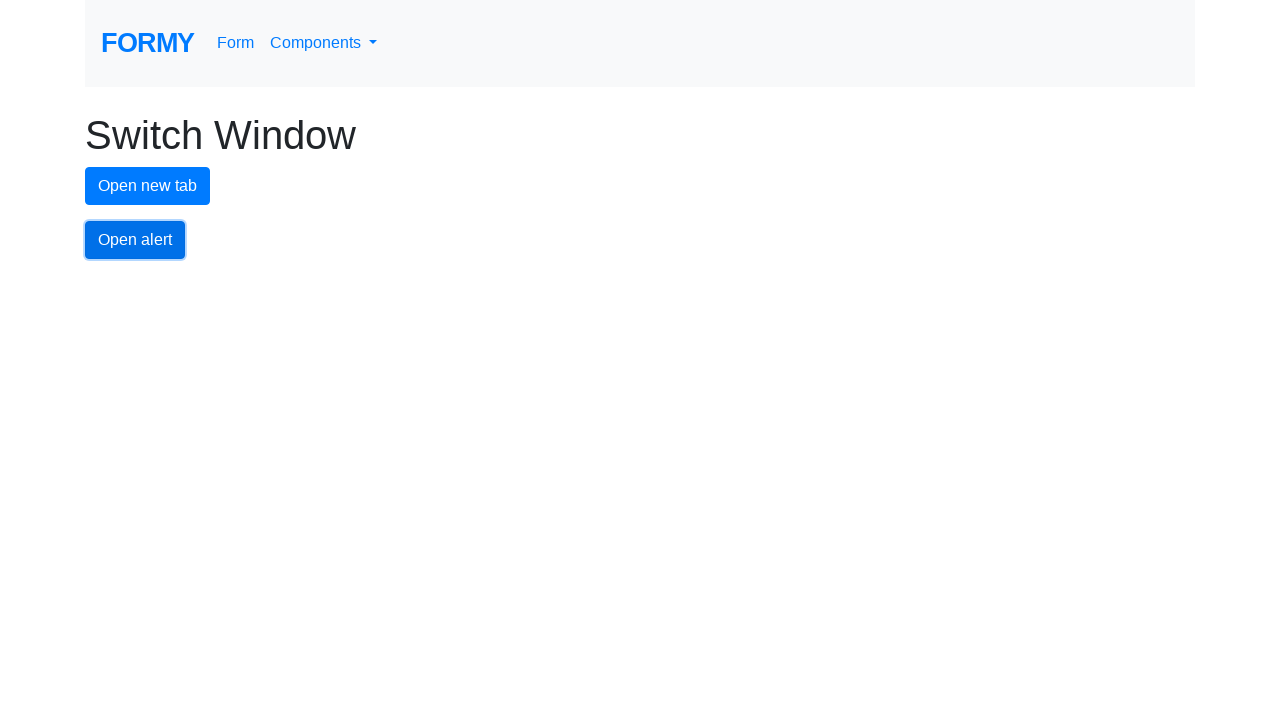

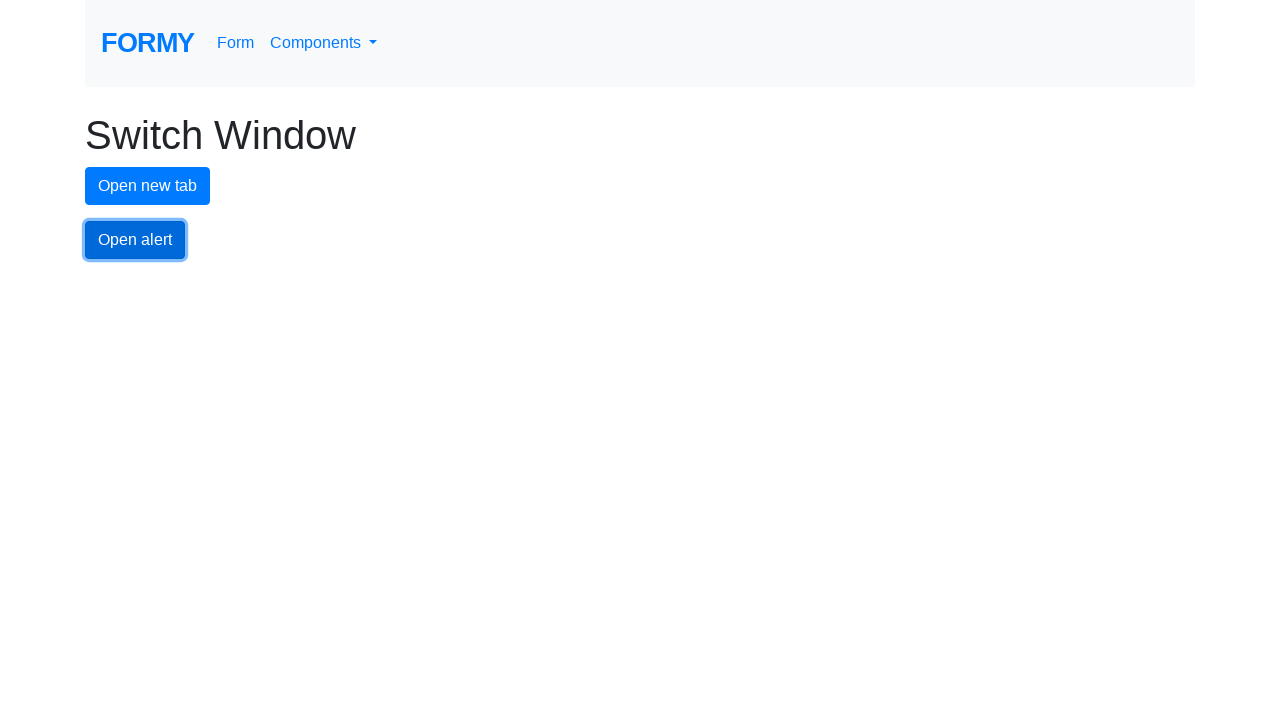